Tests mouse hover interaction by hovering over the "SwitchTo" menu and clicking the "Windows" submenu item

Starting URL: https://demo.automationtesting.in/Register.html

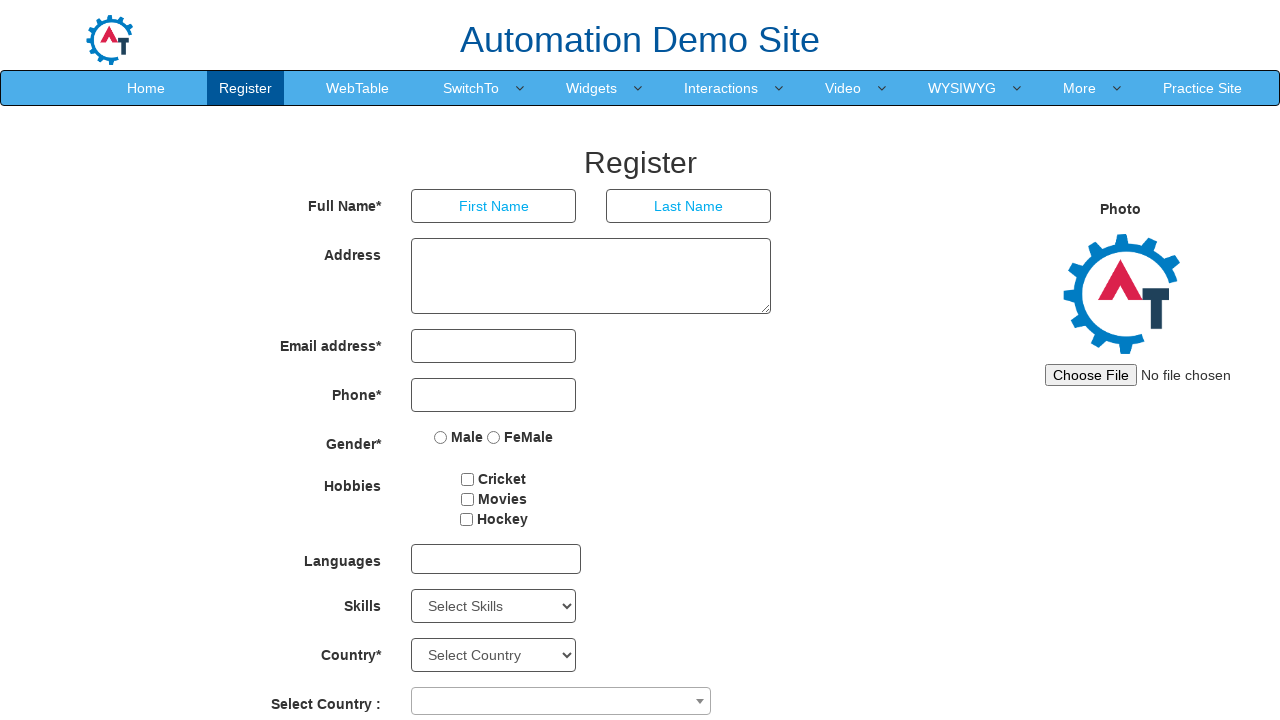

Hovered over 'SwitchTo' menu to reveal submenu at (471, 88) on text=SwitchTo
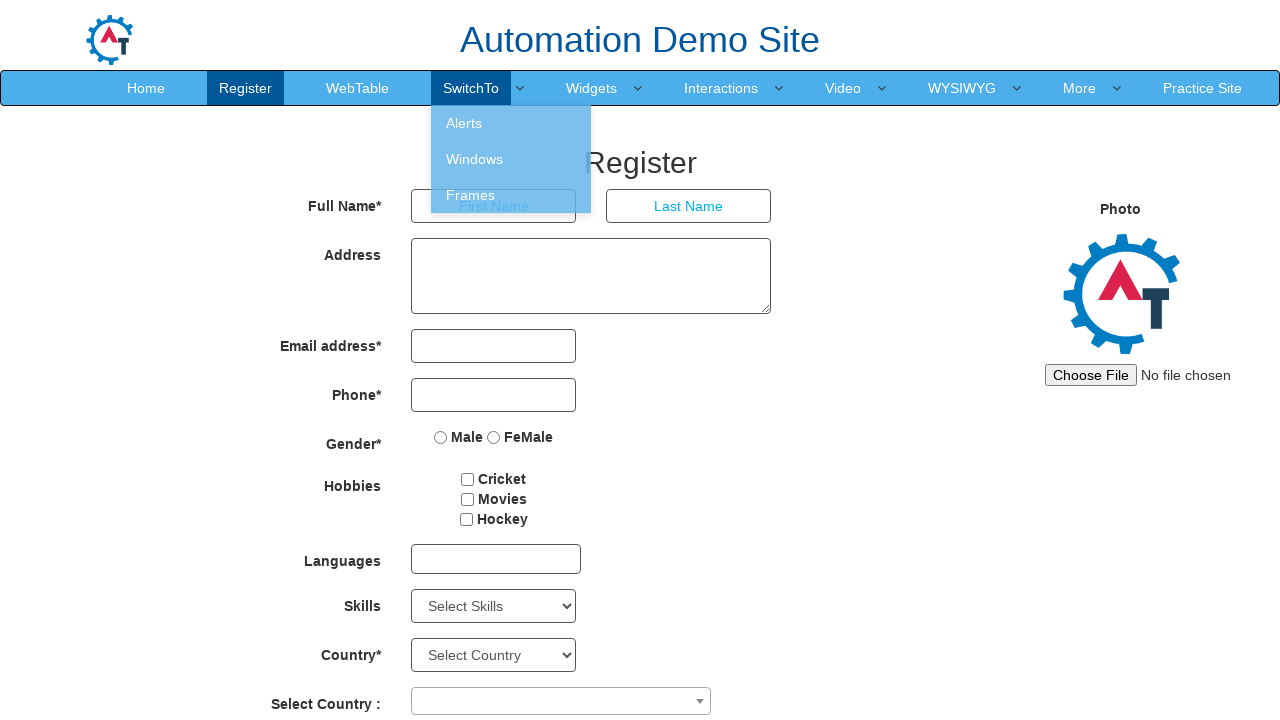

Waited 2 seconds for submenu to appear
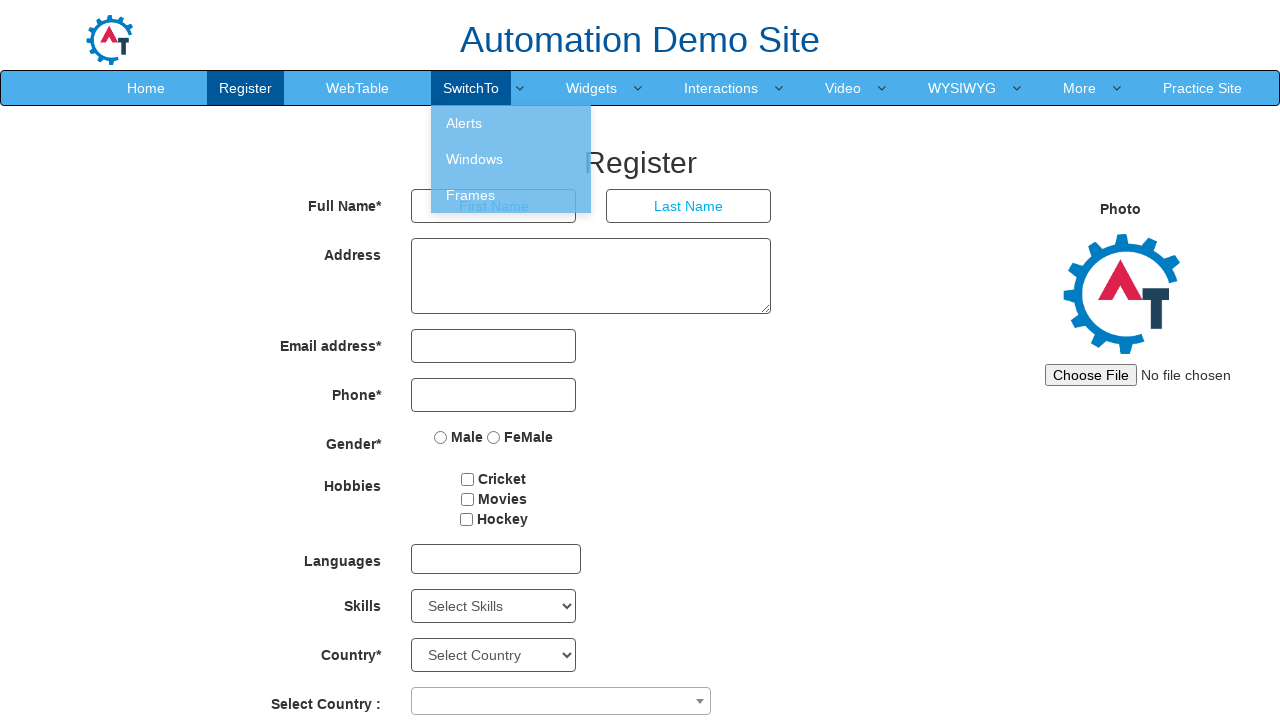

Clicked 'Windows' submenu item at (511, 159) on text=Windows
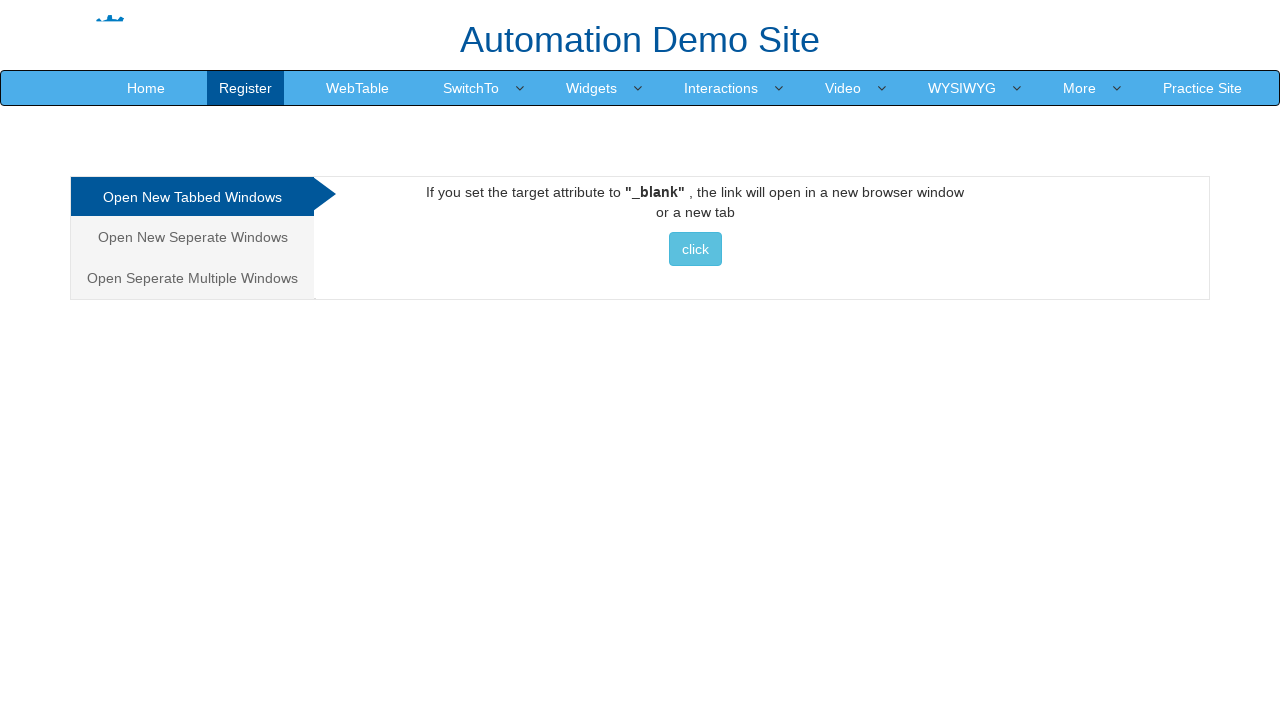

Waited 2 seconds after clicking Windows
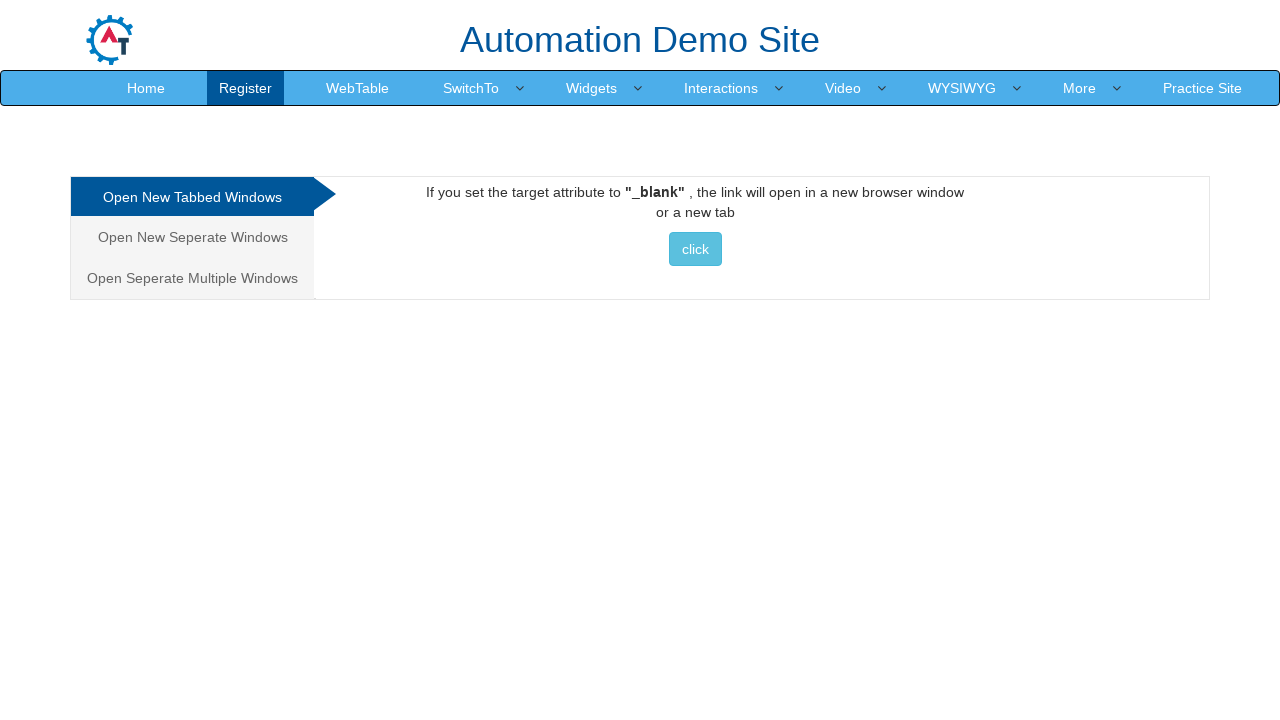

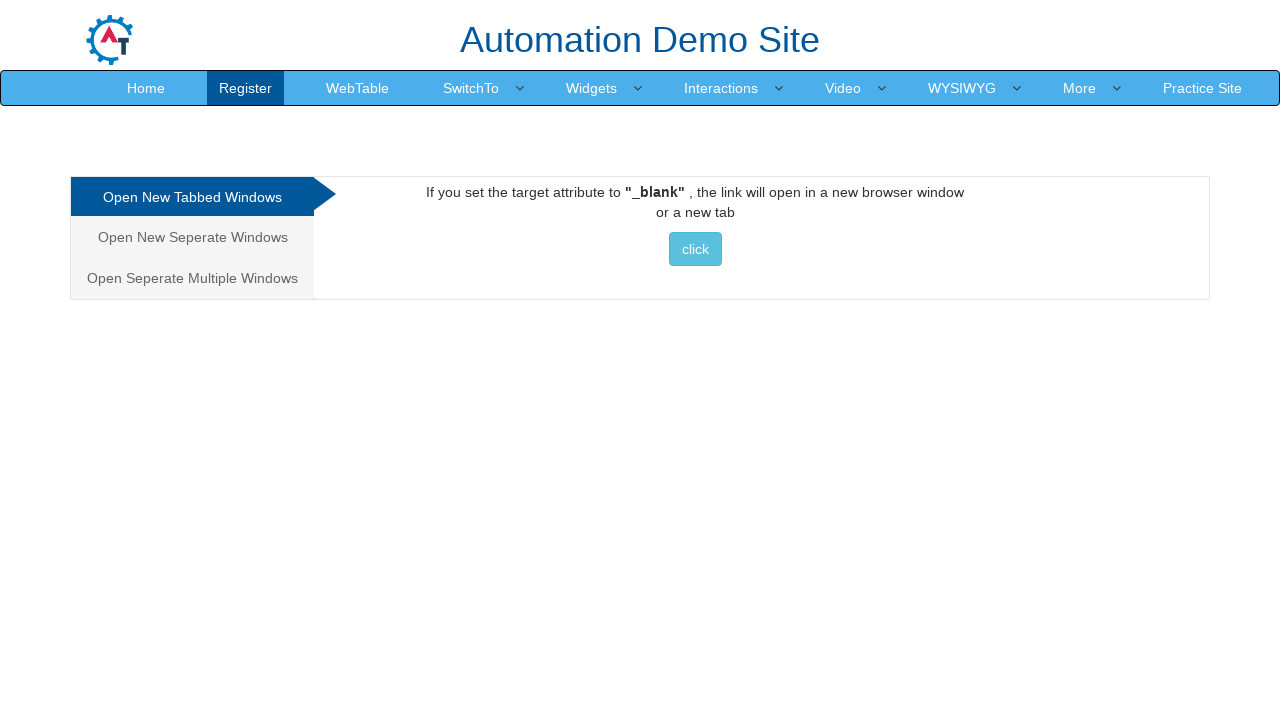